Tests dropdown selection functionality by selecting options using different methods (by index and by value) and verifying the selected values.

Starting URL: https://the-internet.herokuapp.com/dropdown

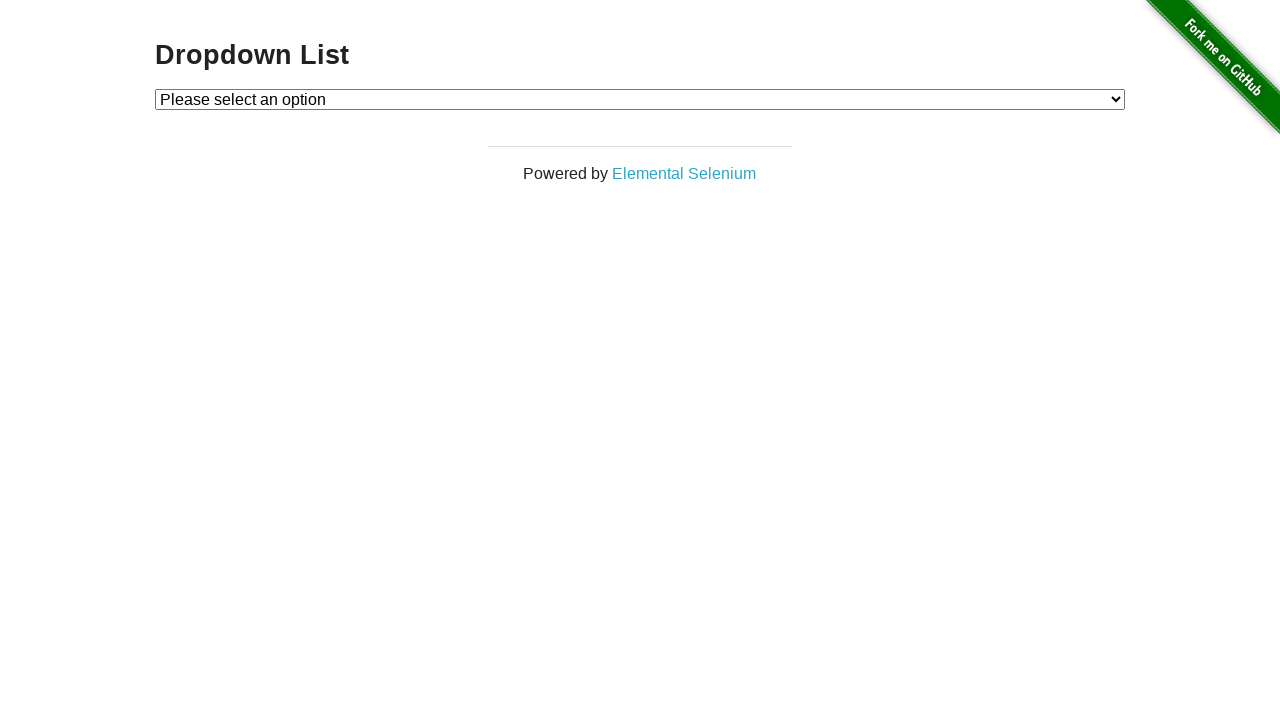

Selected first dropdown option by index on #dropdown
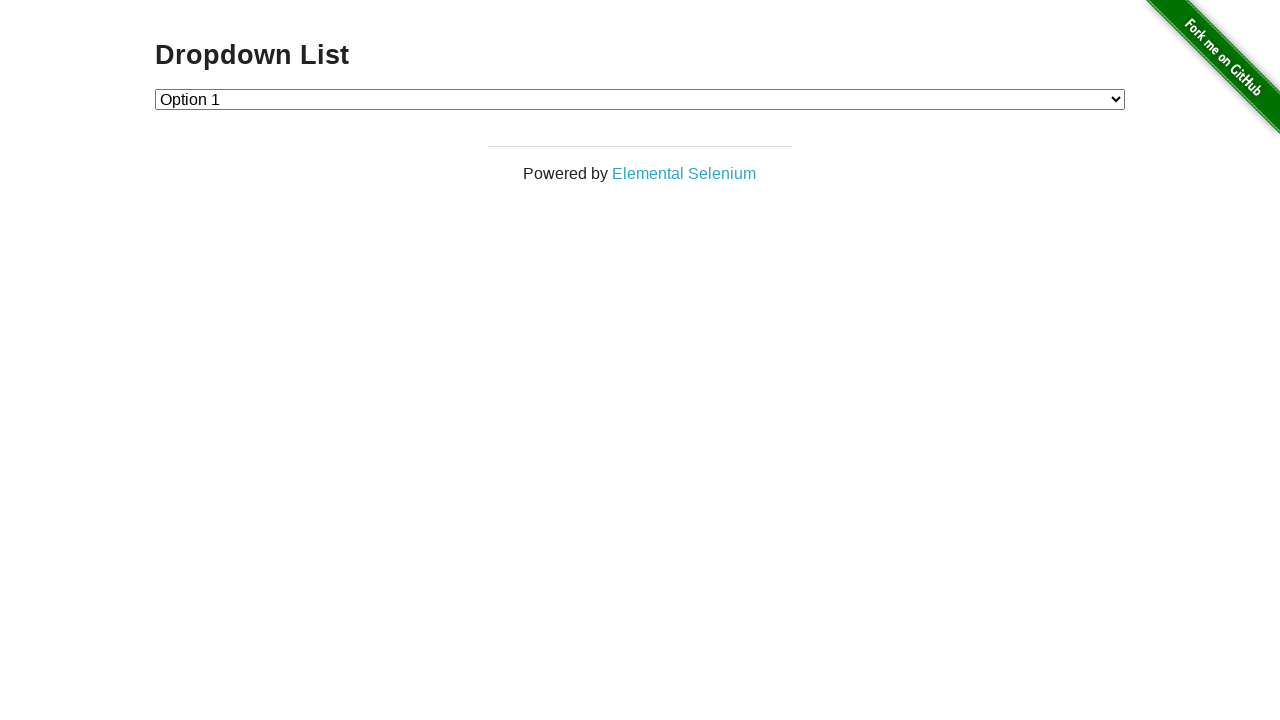

Verified first option is selected (value='1')
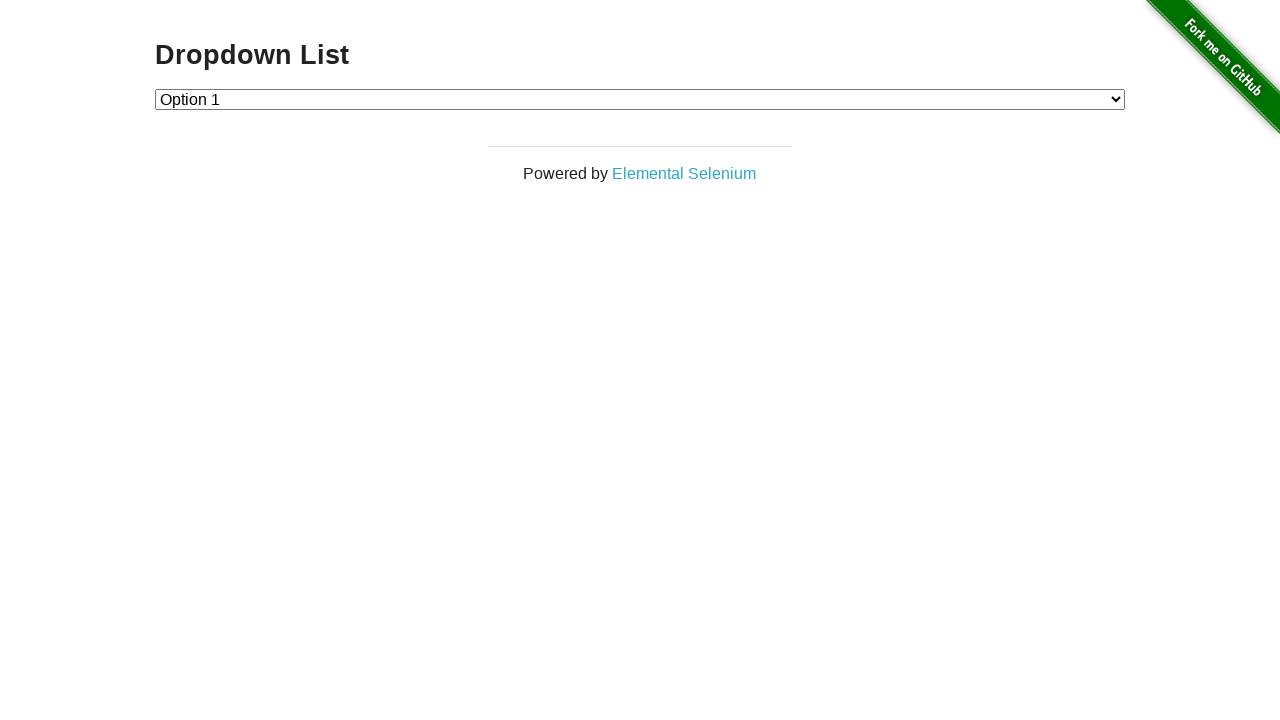

Selected second dropdown option by value on select#dropdown
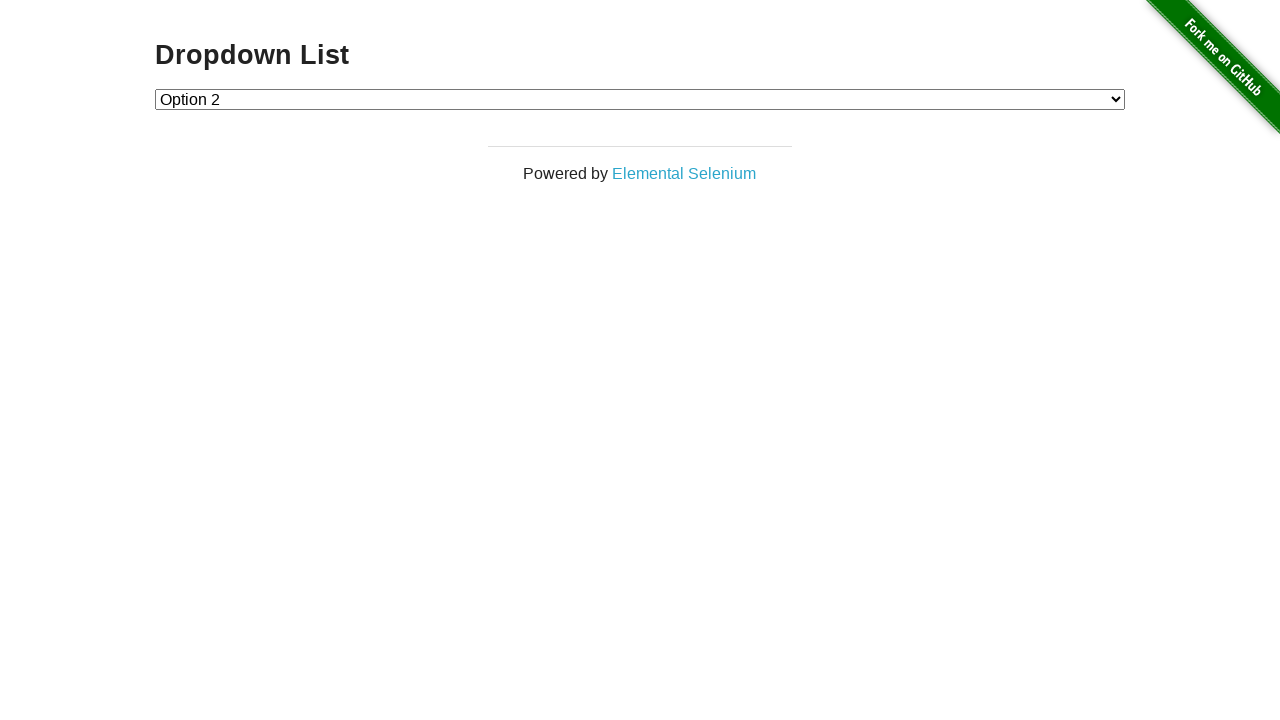

Verified second option is selected (value='2')
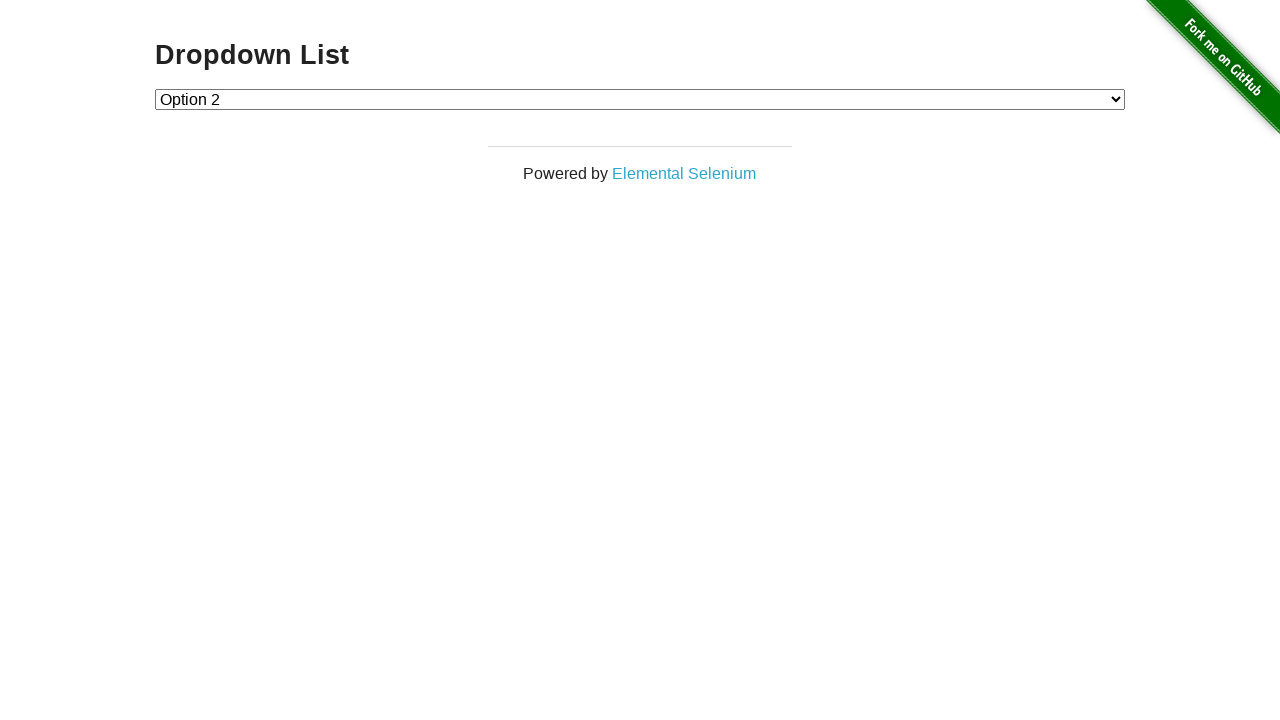

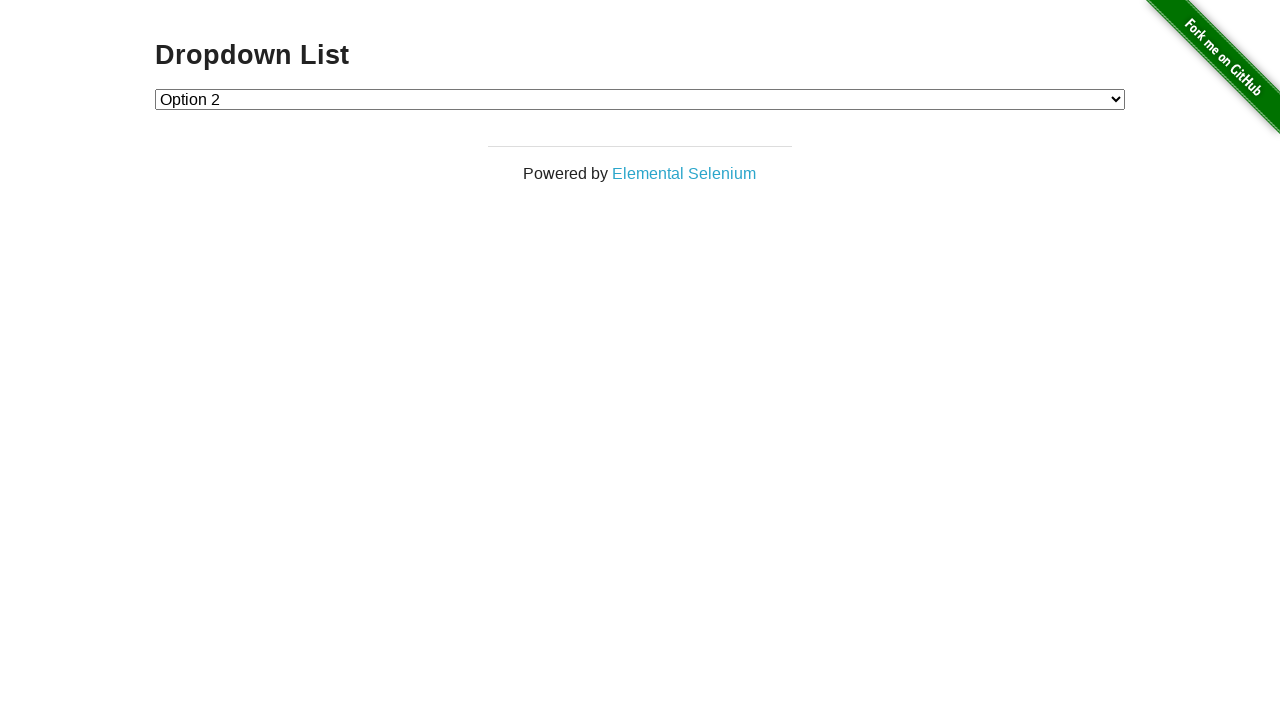